Tests checkbox functionality by navigating to a checkboxes page, finding all checkbox elements, and verifying their checked/unchecked states using both attribute lookup and isSelected methods.

Starting URL: http://the-internet.herokuapp.com/checkboxes

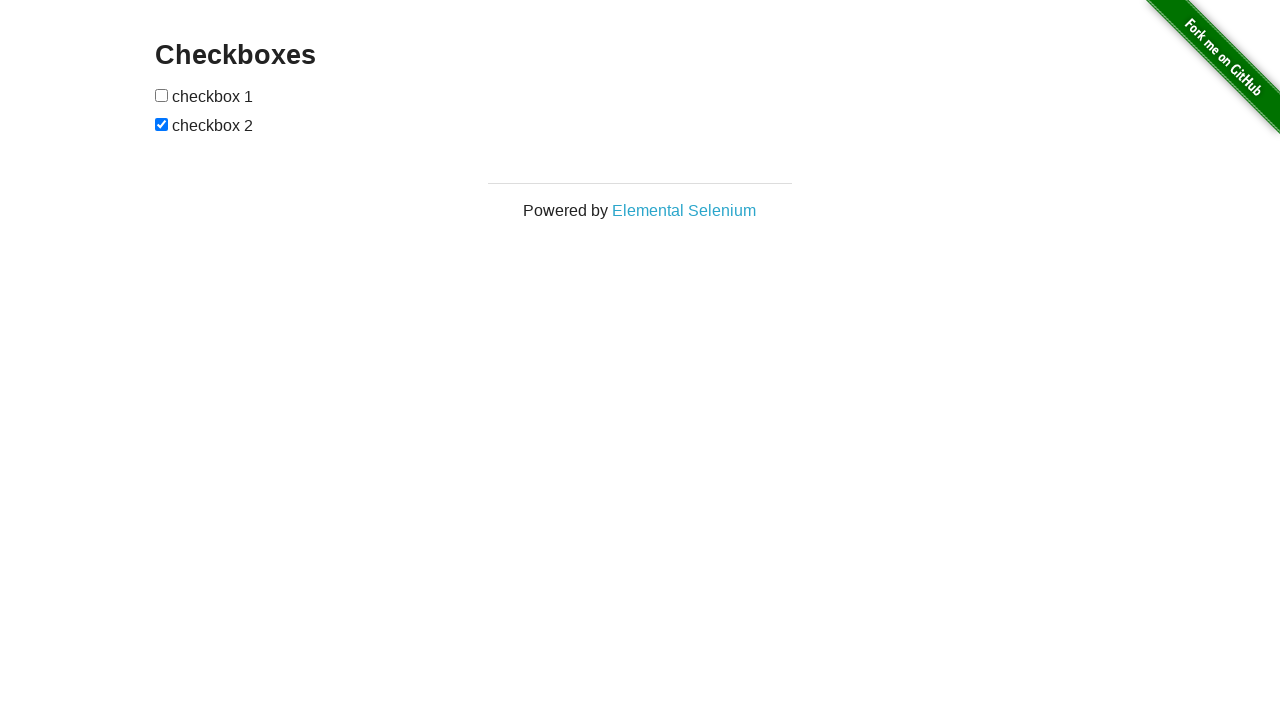

Waited for checkbox elements to load on the page
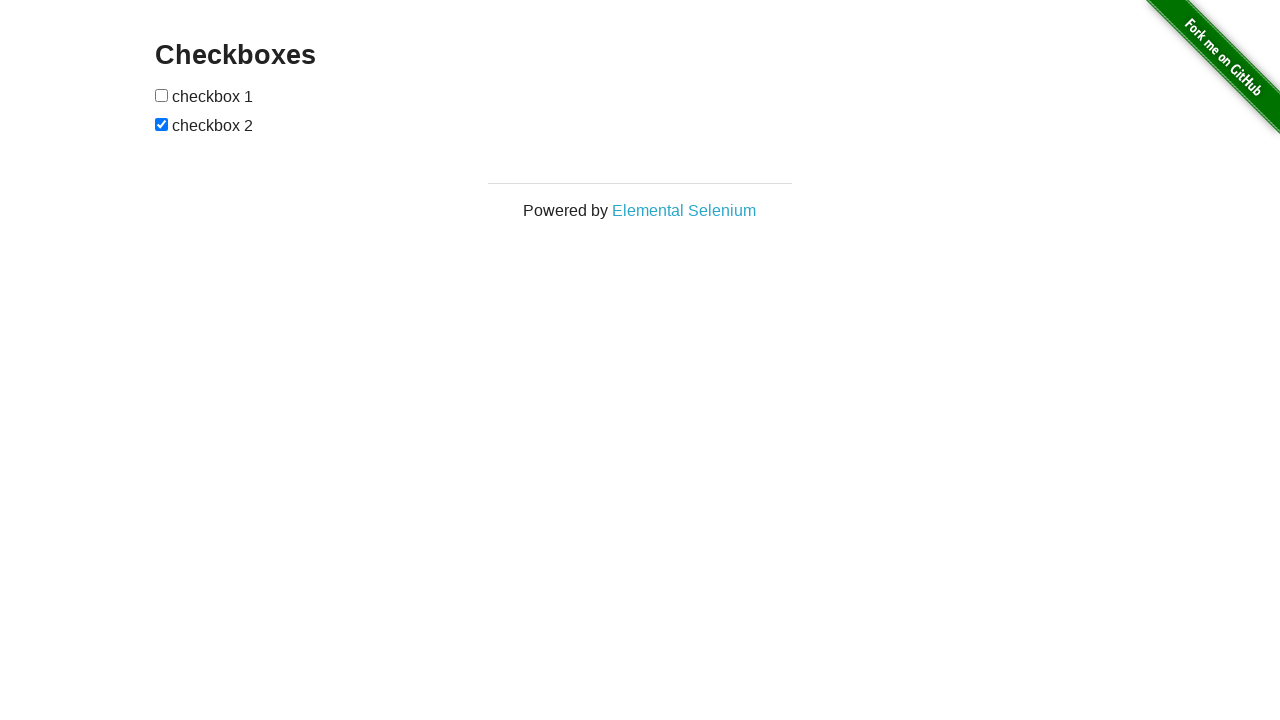

Located all checkbox elements on the page
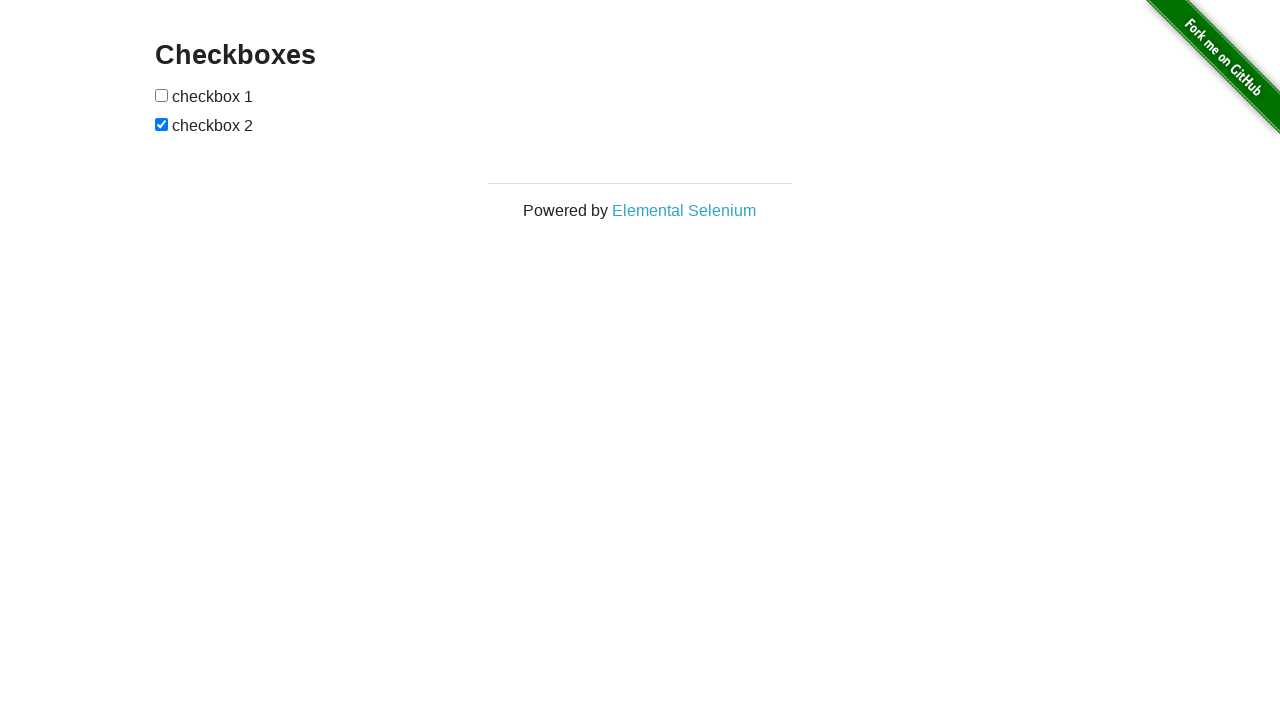

Selected the first checkbox element
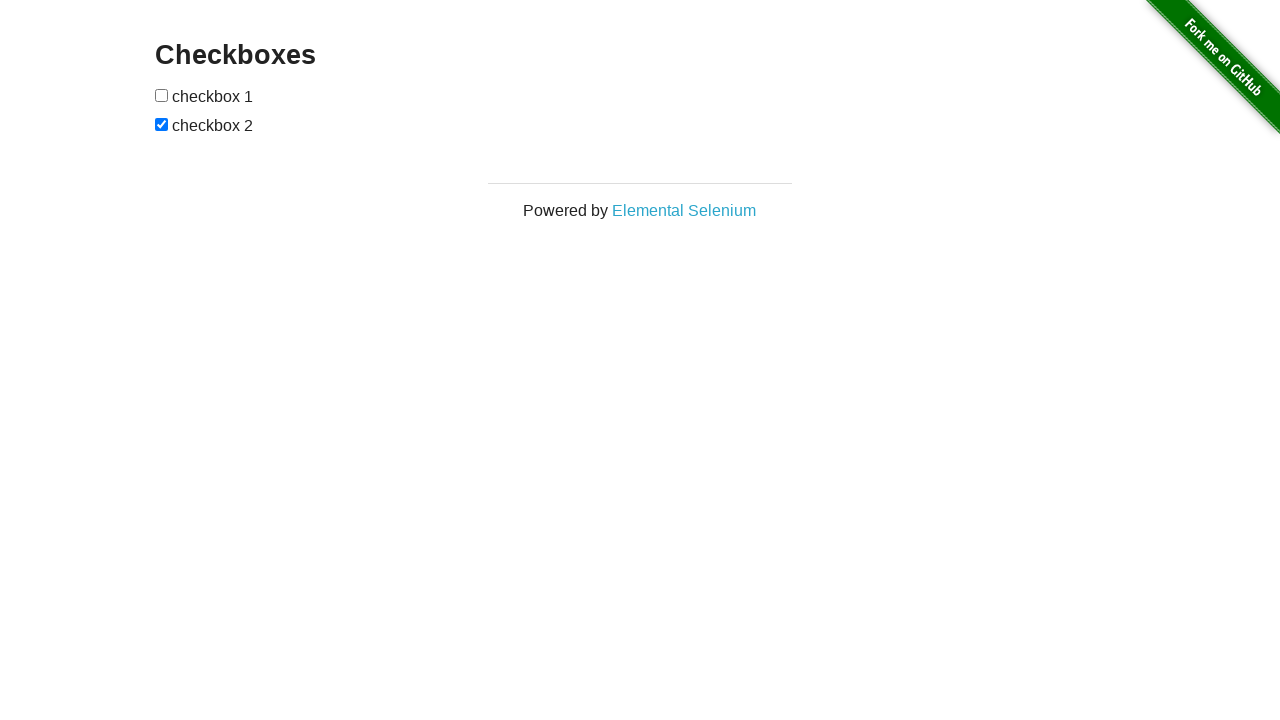

Verified that the first checkbox is not checked
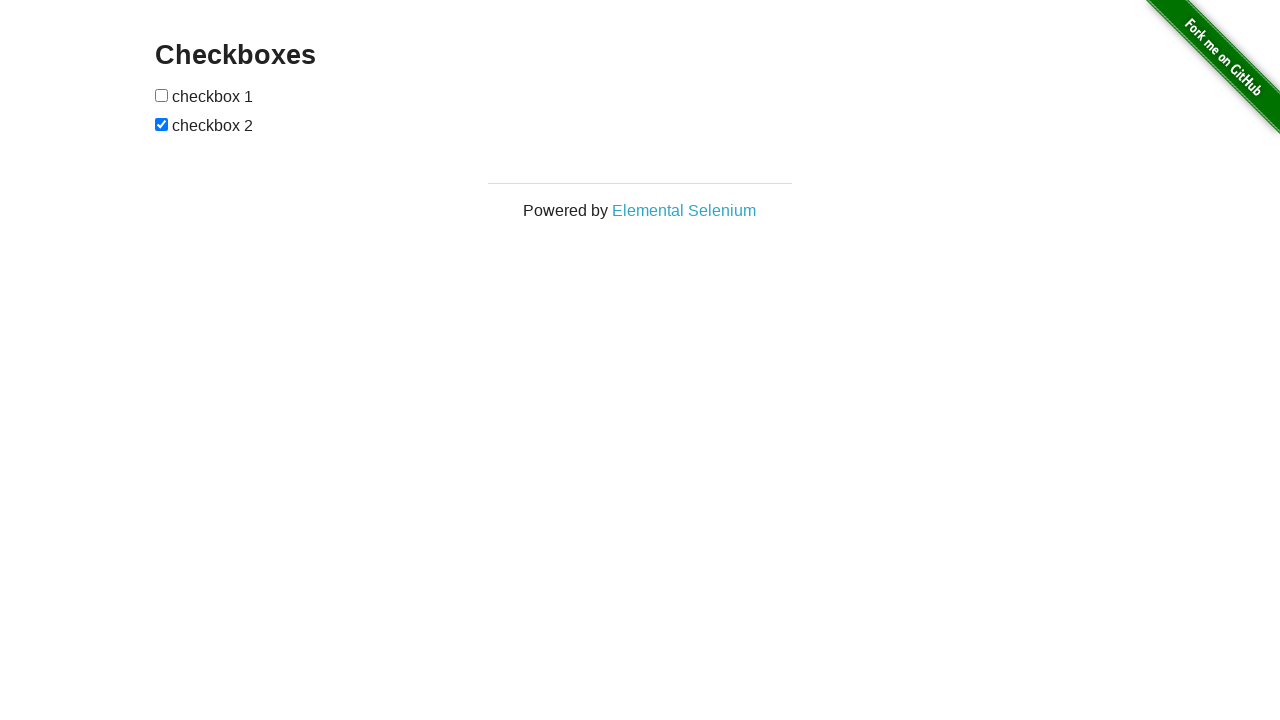

Selected the second checkbox element
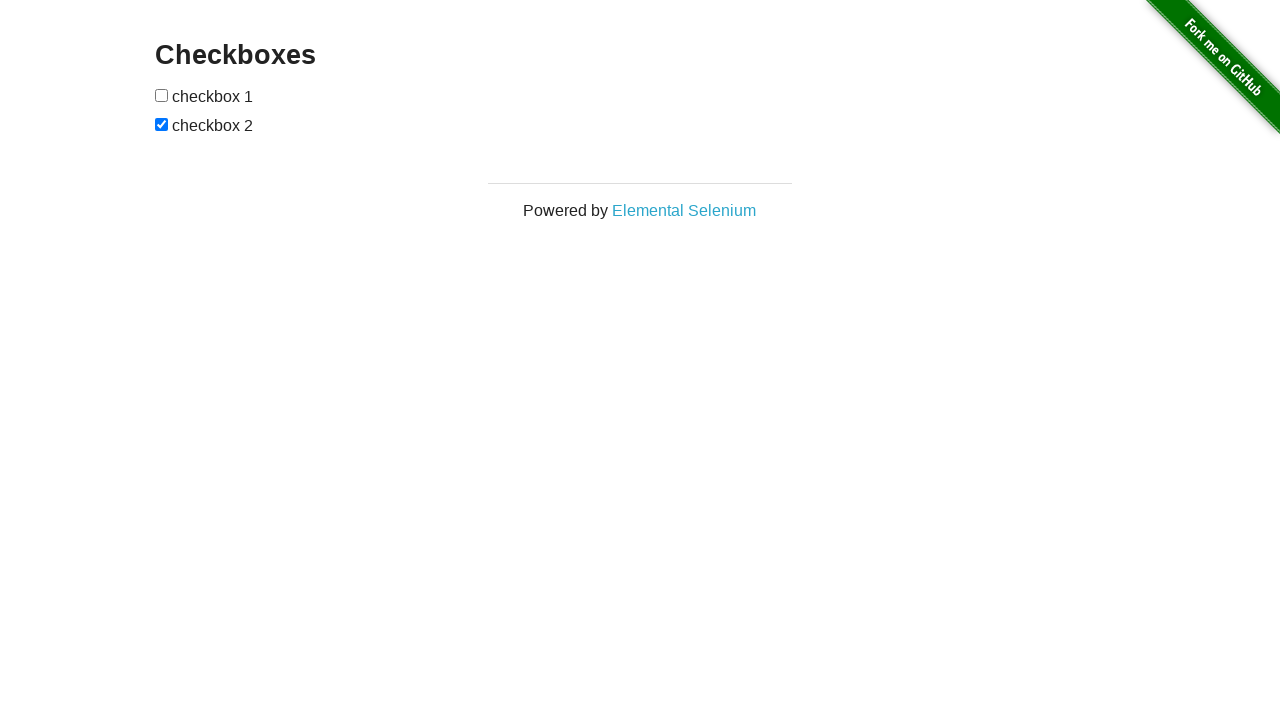

Verified that the second checkbox is checked
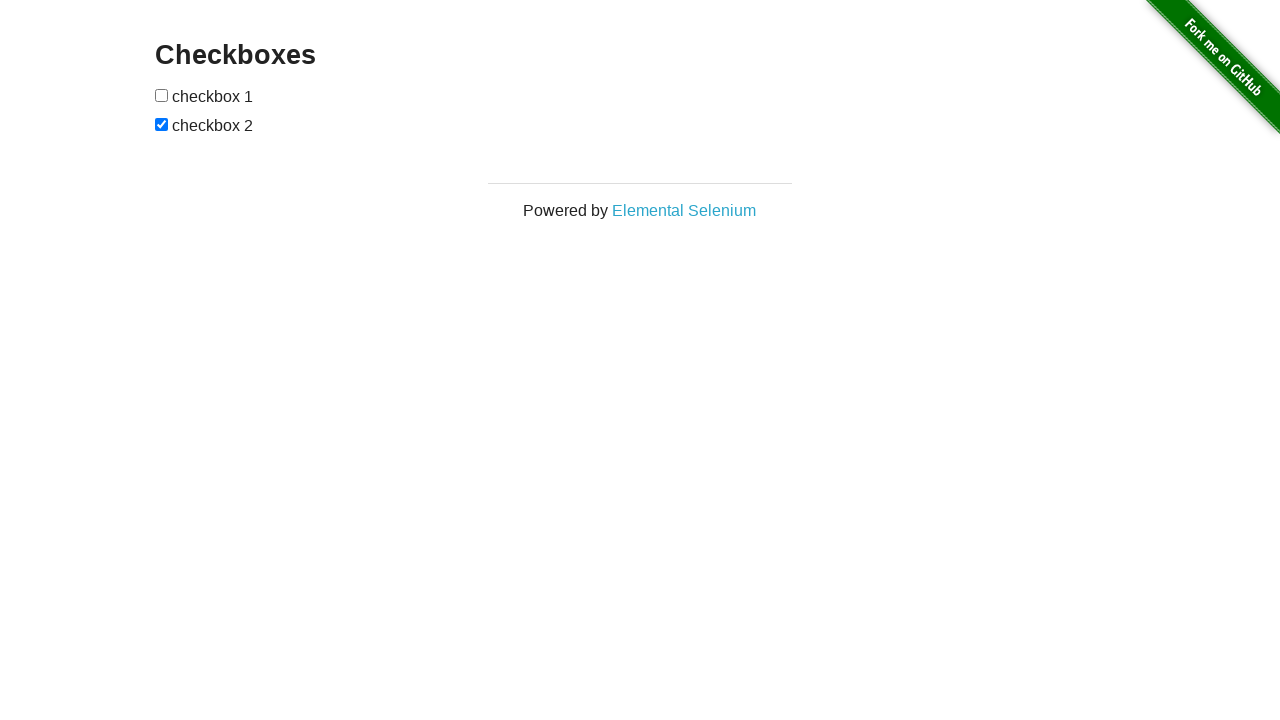

Clicked the first checkbox to check it at (162, 95) on input[type="checkbox"] >> nth=0
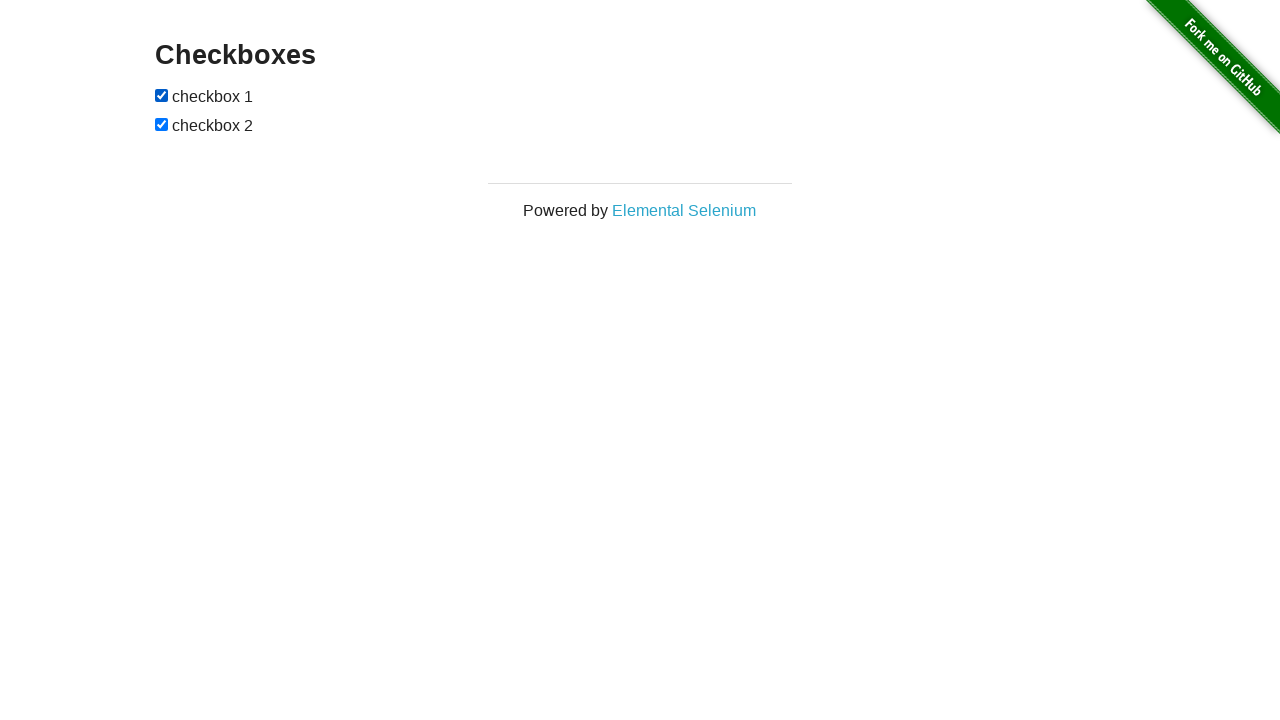

Verified that the first checkbox is now checked after clicking
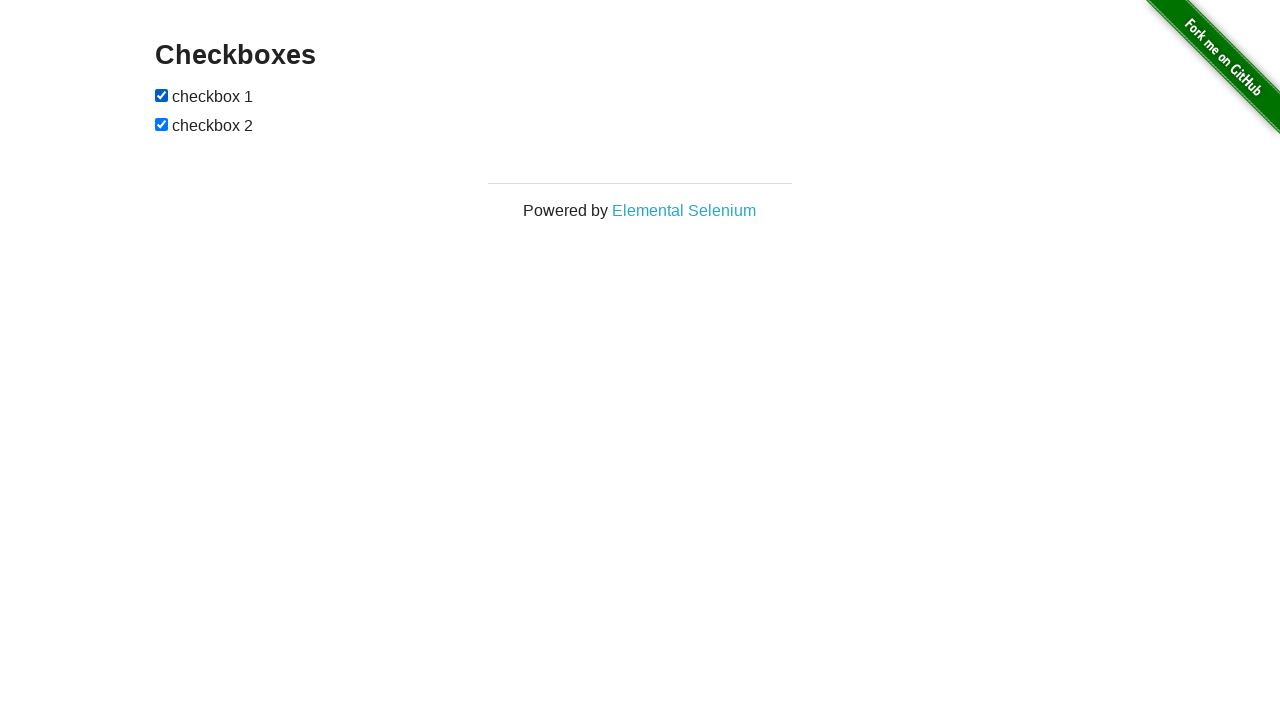

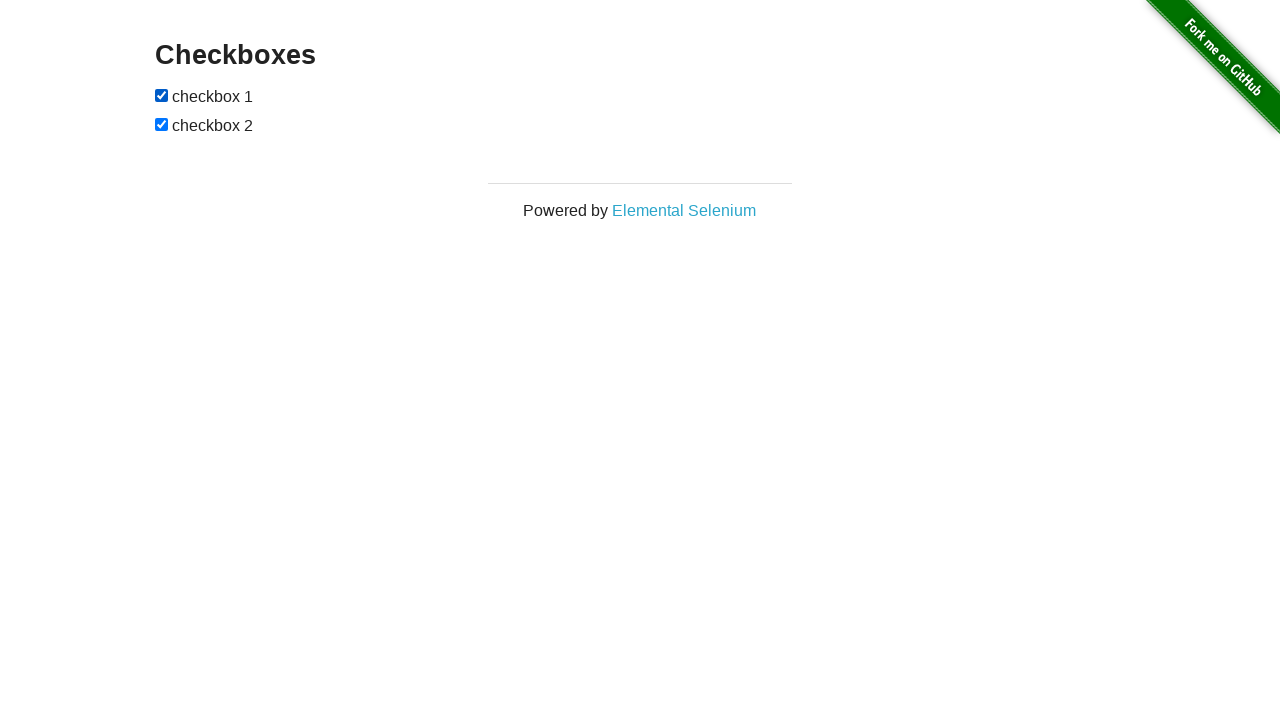